Verifies that the name input field exists and is displayed on the form

Starting URL: https://ultimateqa.com/filling-out-forms/

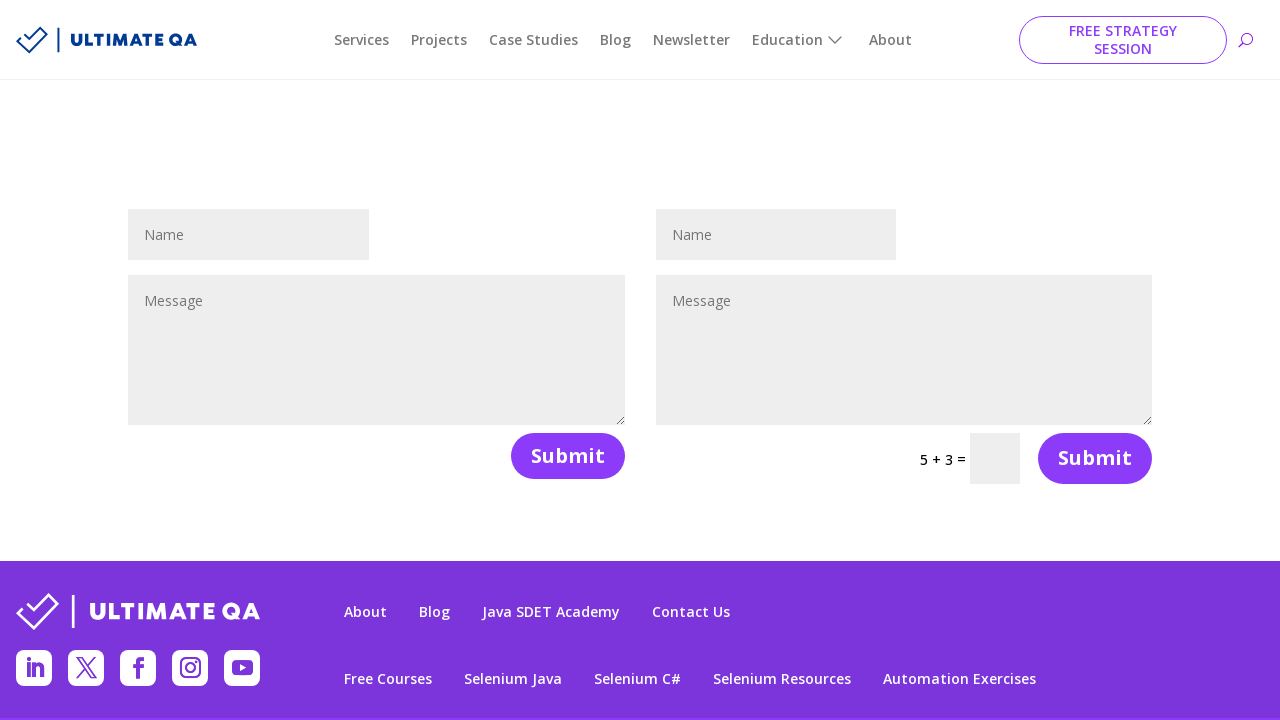

Navigated to the form page
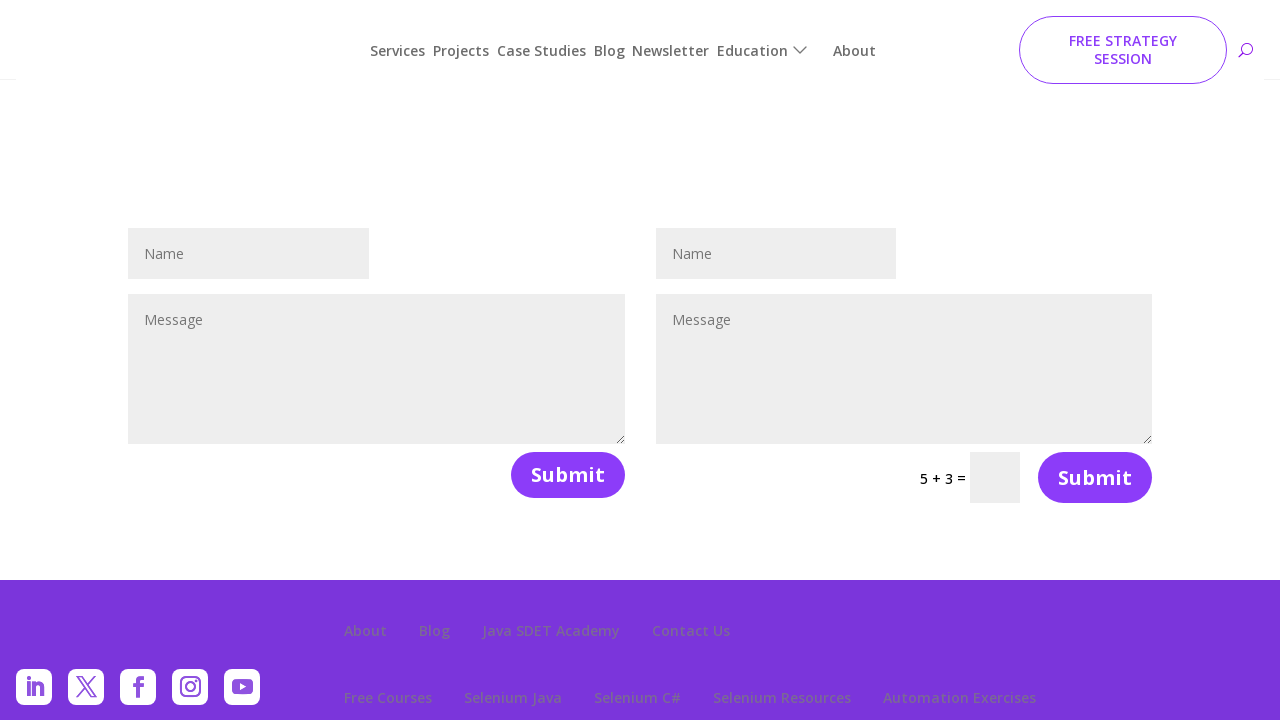

Located the name input field element
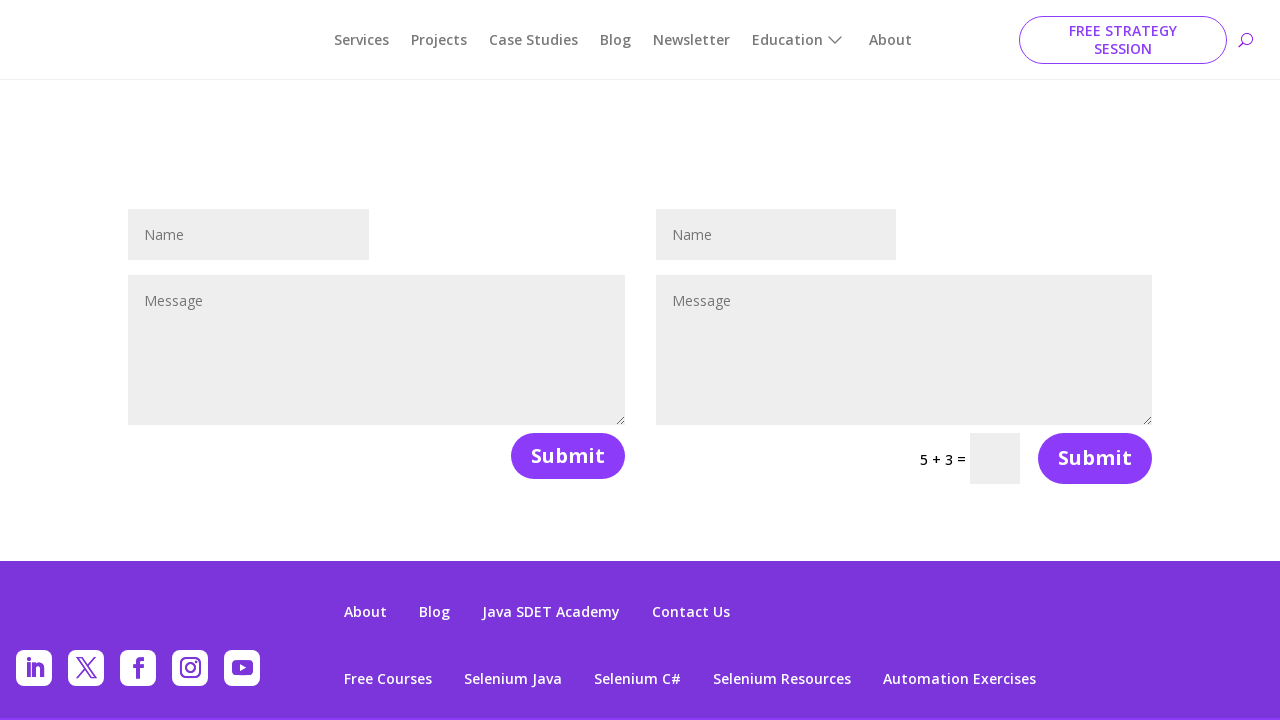

Verified that the name input field is visible on the form
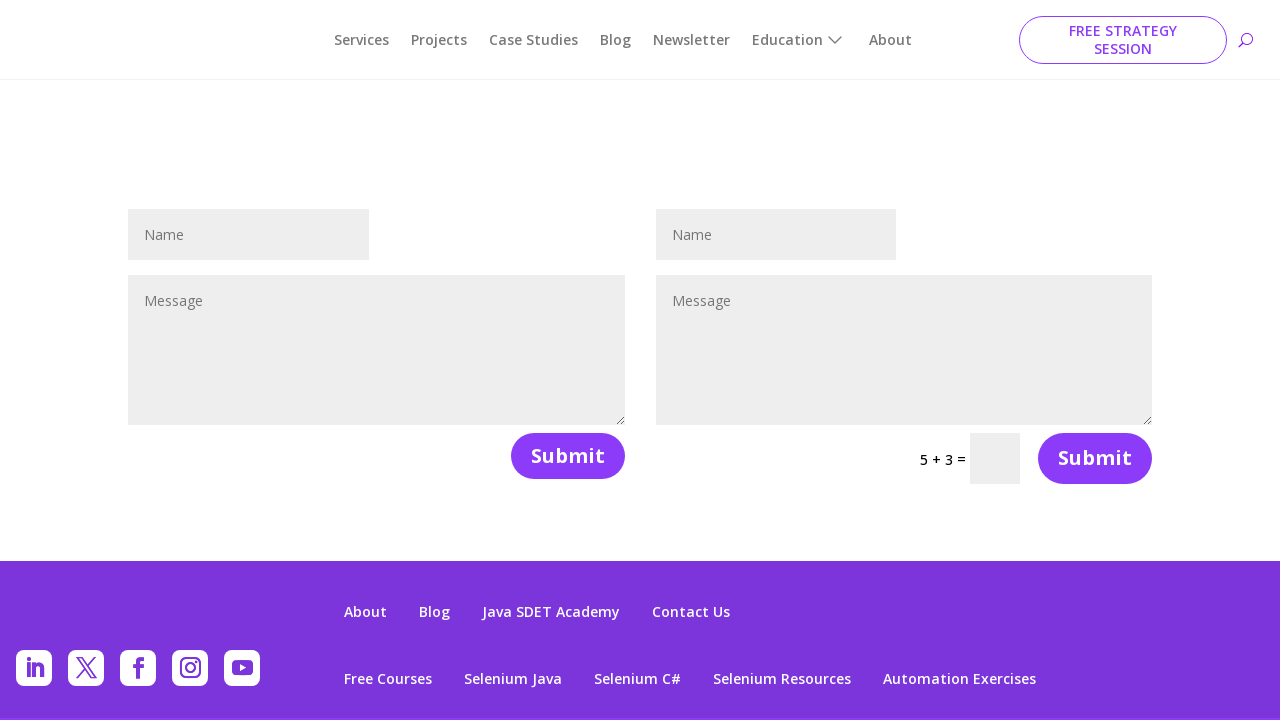

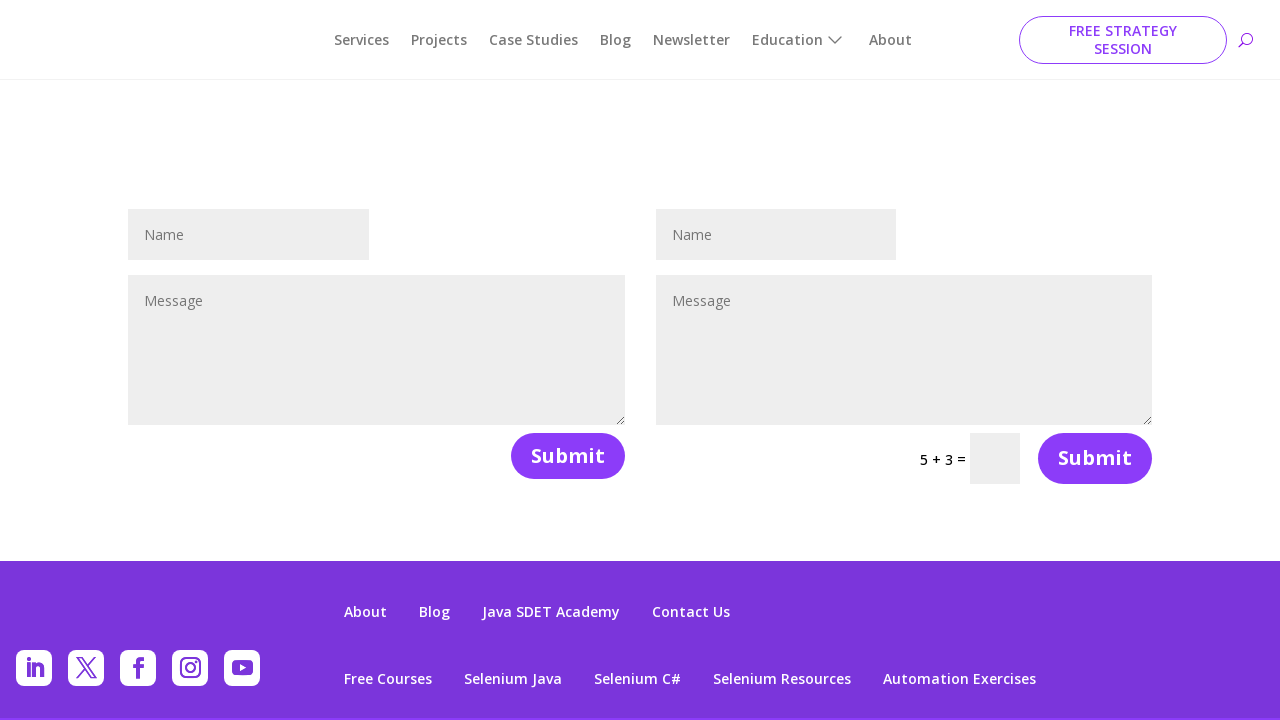